Tests slider interaction by clicking and holding the range slider element and moving it horizontally

Starting URL: https://www.selenium.dev/selenium/web/web-form.html

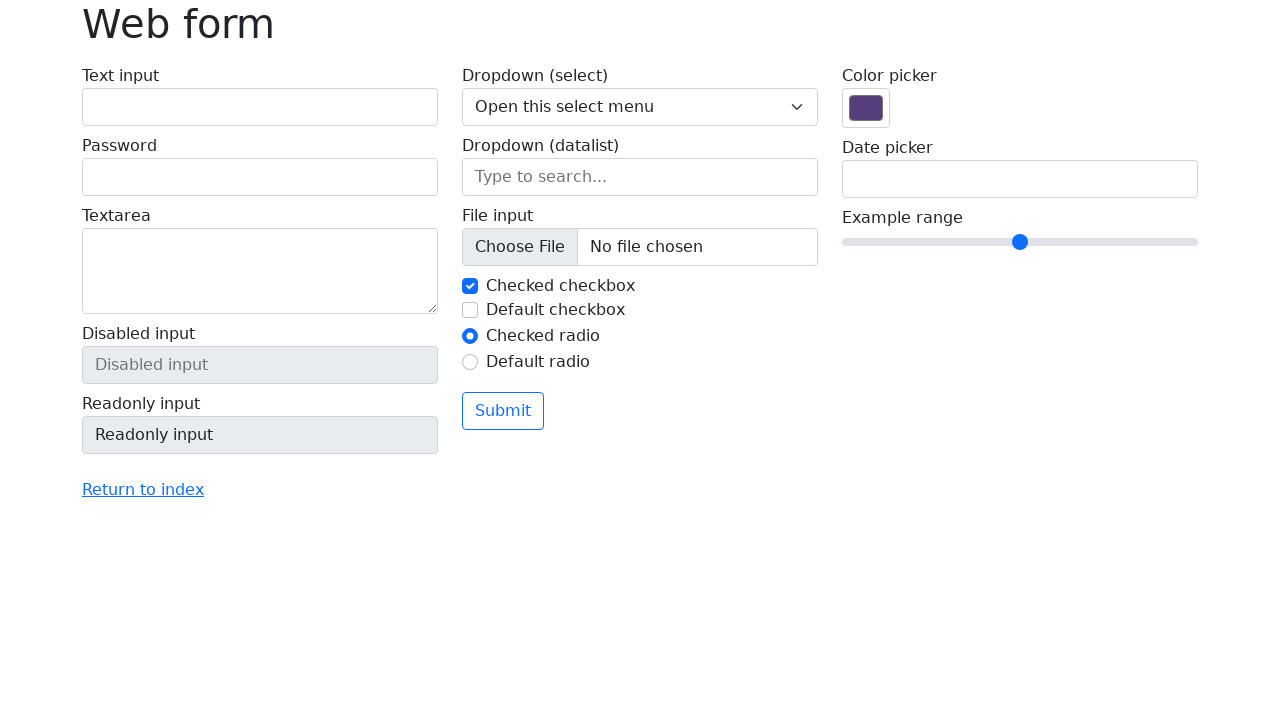

Located the range slider element
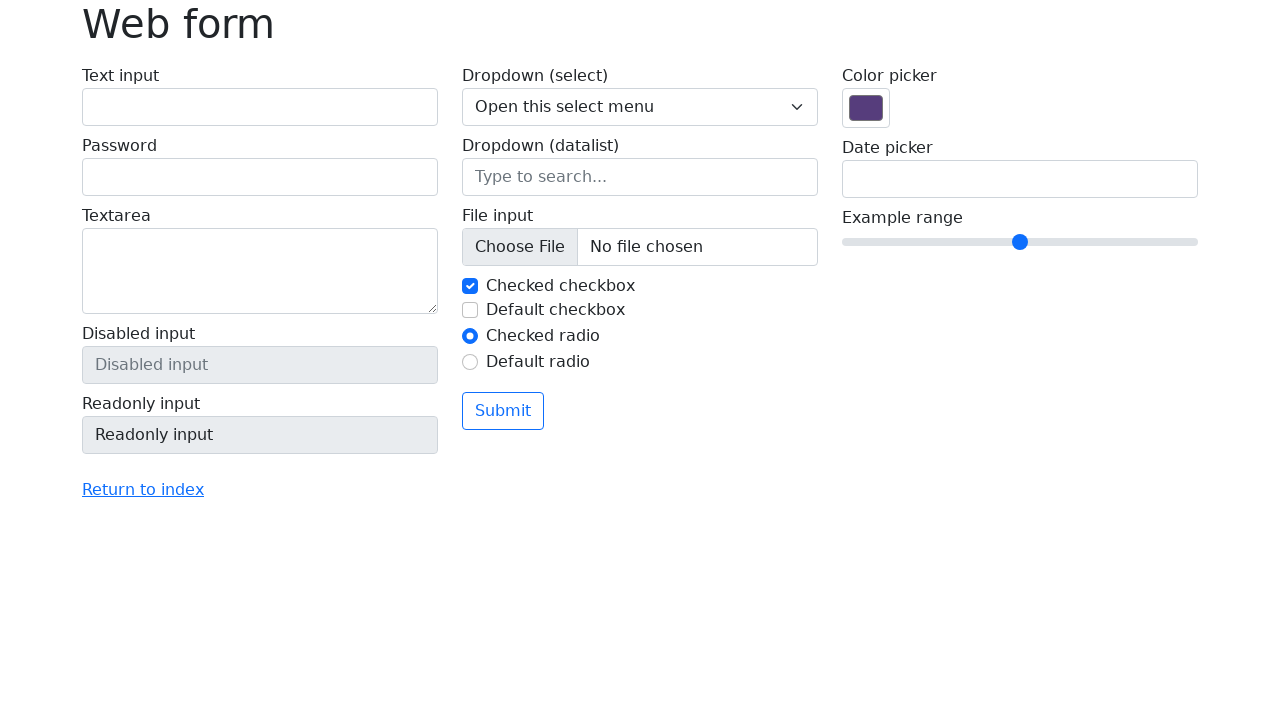

Retrieved bounding box of slider element
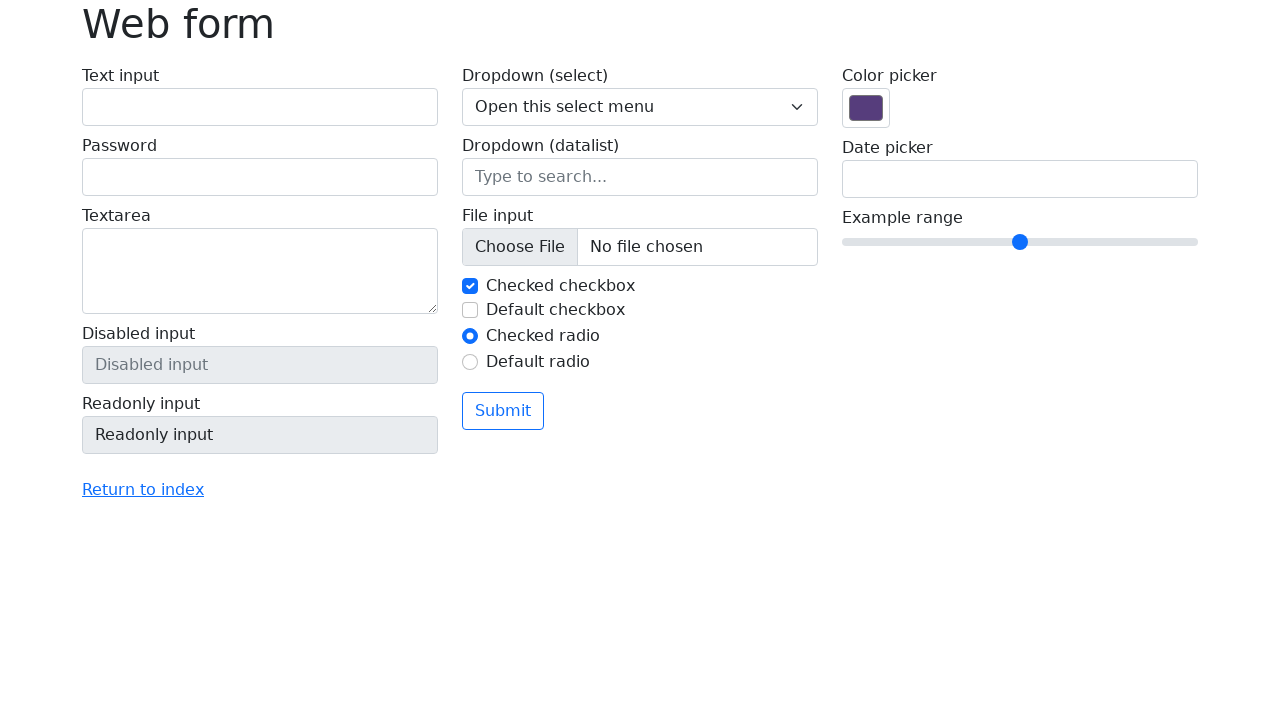

Moved mouse to center of slider at (1020, 242)
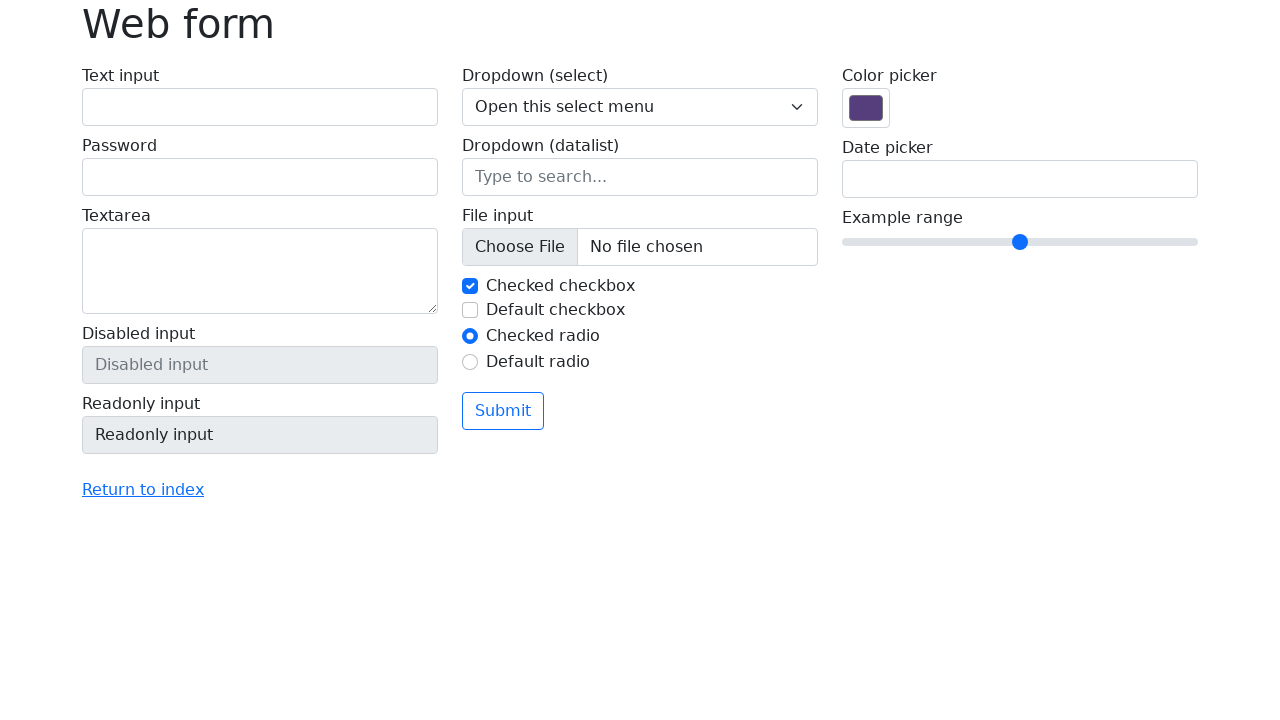

Pressed mouse button down on slider at (1020, 242)
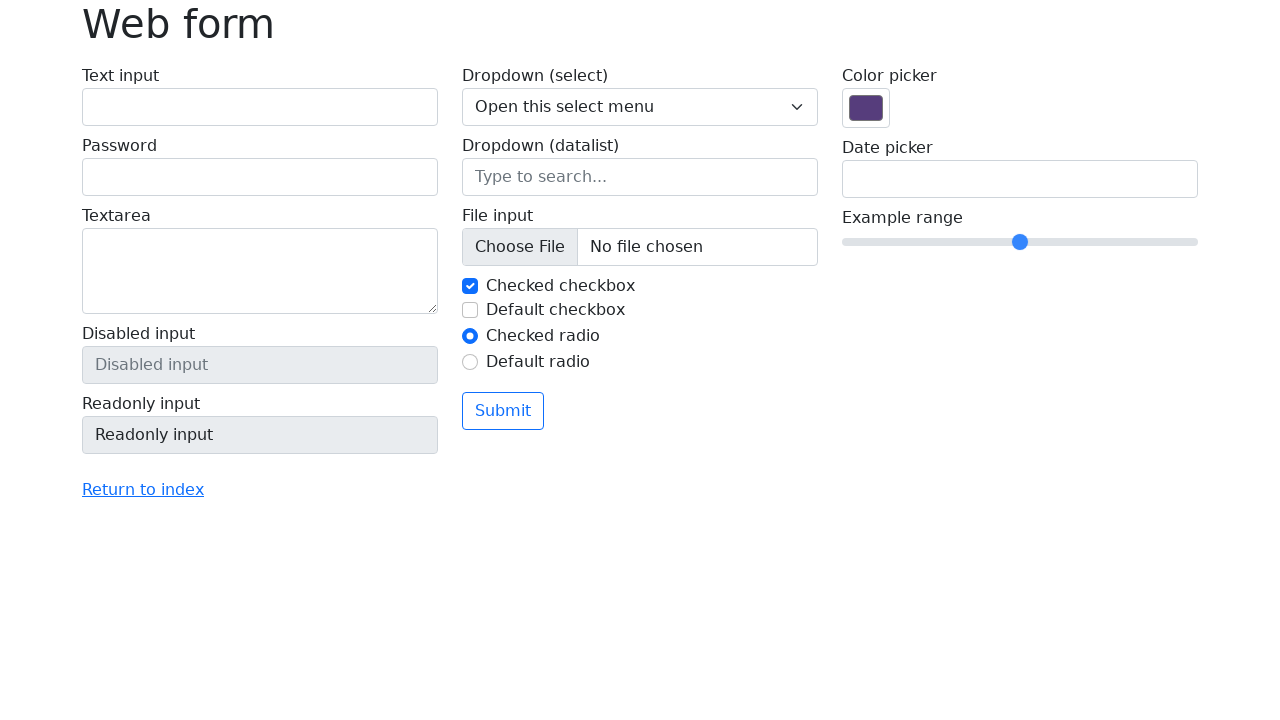

Dragged slider 40 pixels to the right at (1060, 242)
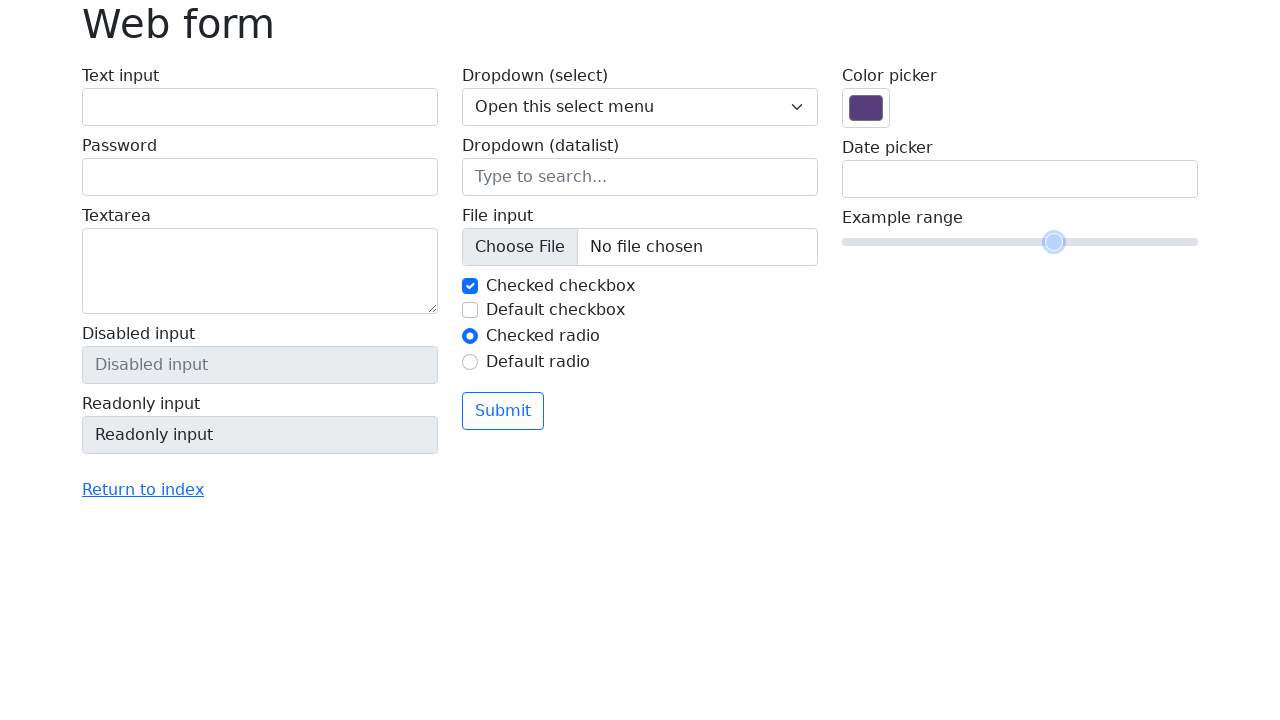

Released mouse button to complete slider drag at (1060, 242)
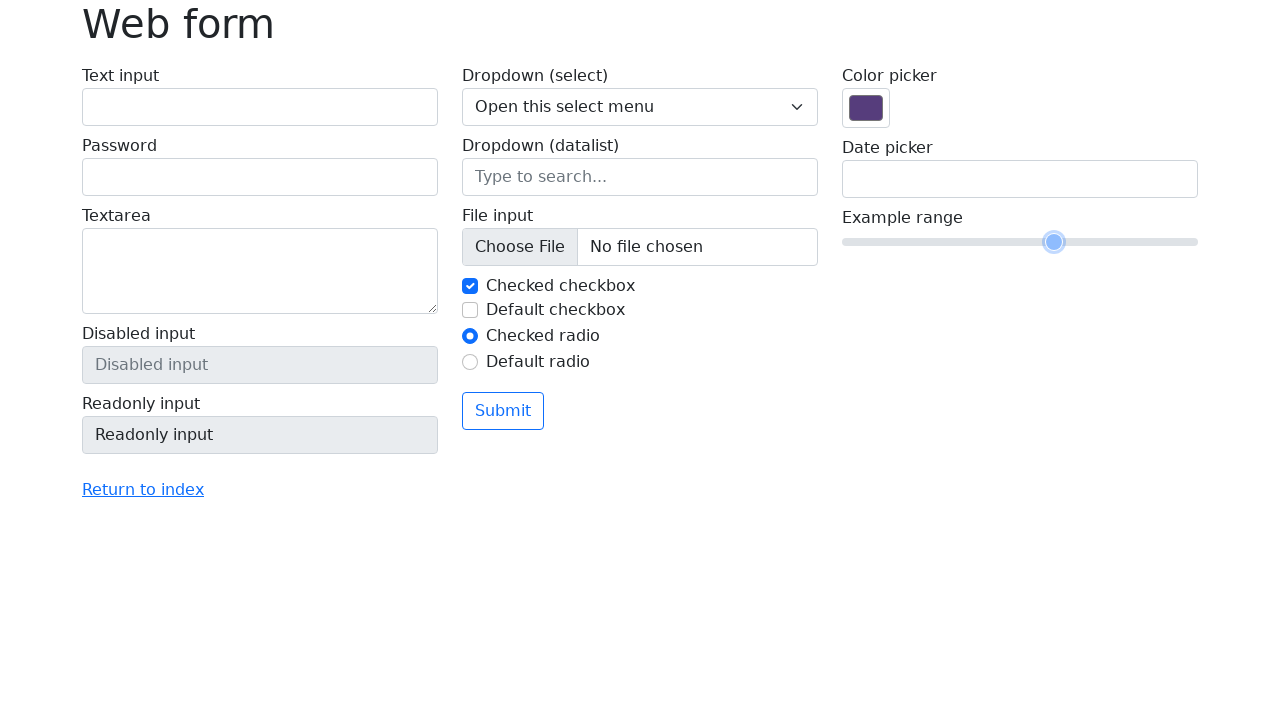

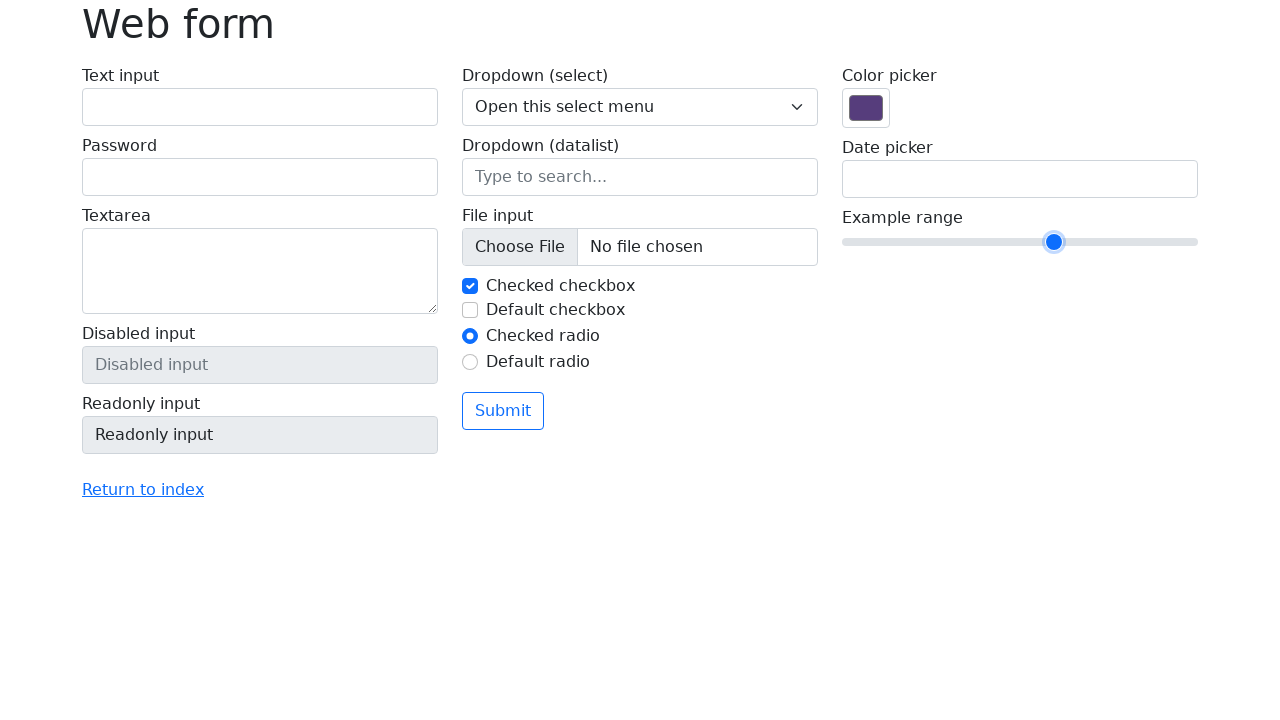